Tests handling of JavaScript alert popup by clicking an alert button and accepting the alert dialog

Starting URL: https://omayo.blogspot.com/

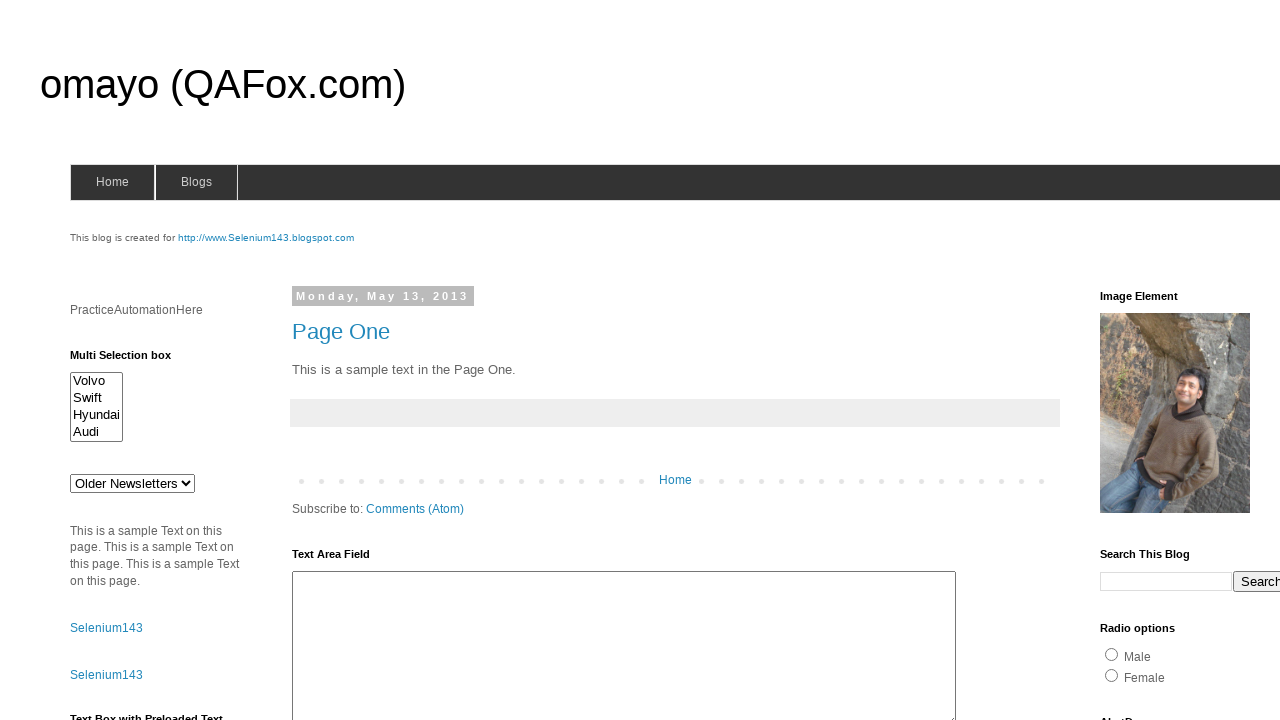

Set up dialog handler to accept JavaScript alerts
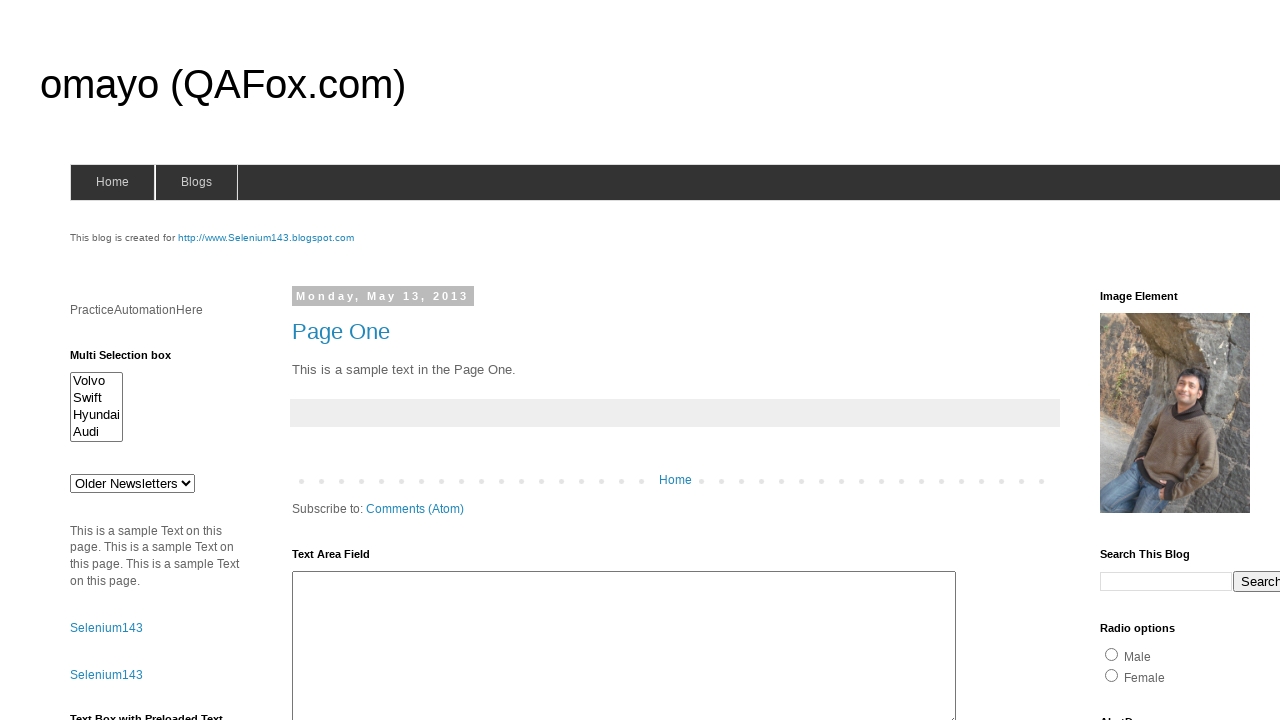

Clicked alert button to trigger JavaScript popup at (1154, 361) on input#alert1
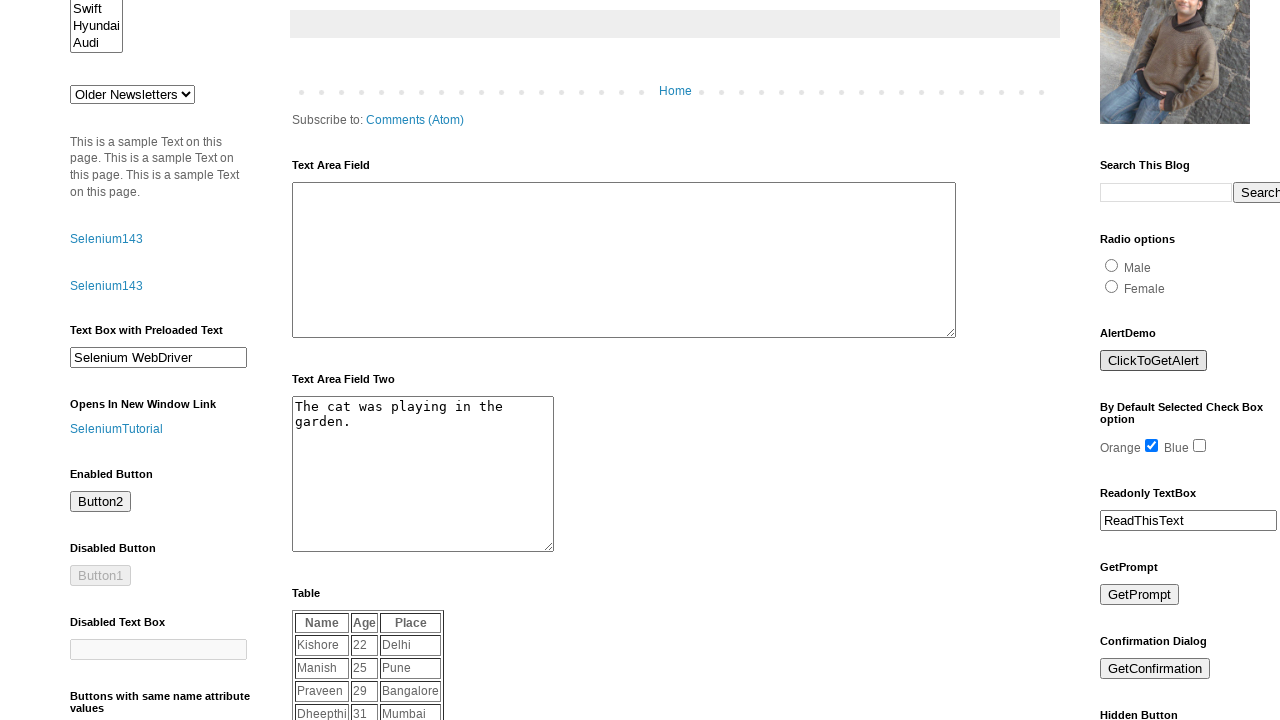

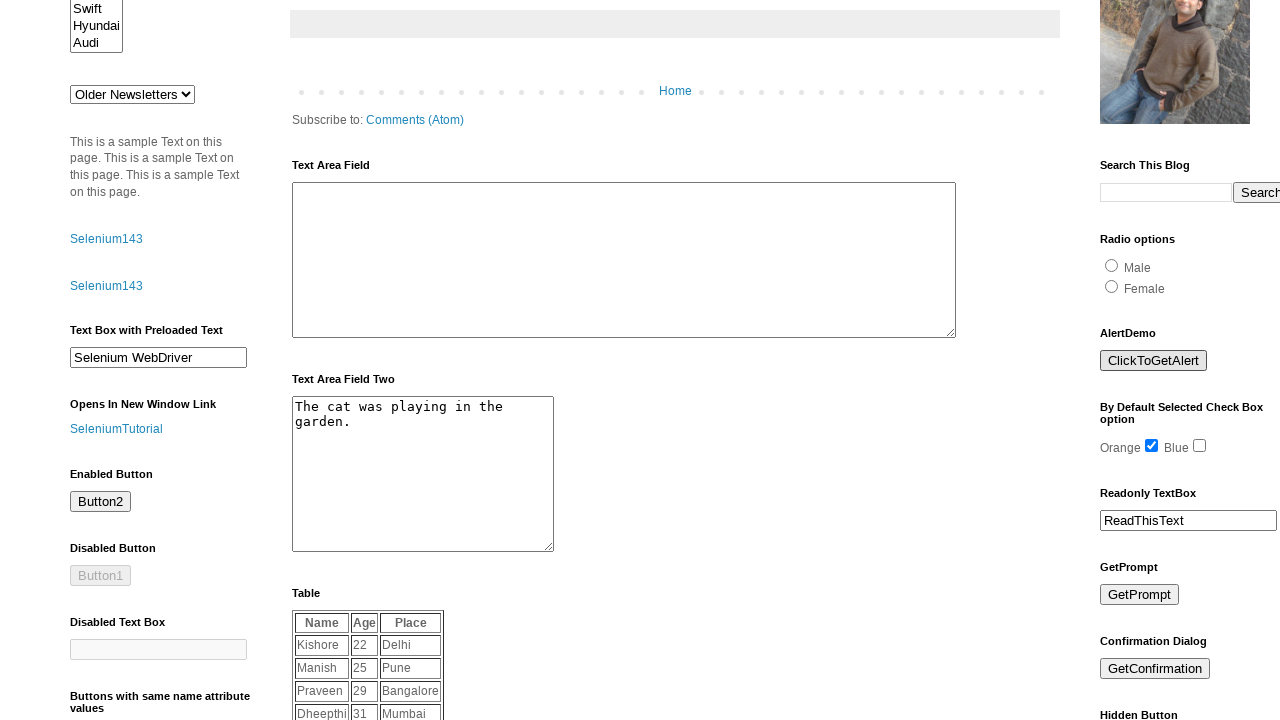